Tests adding multiple selections to a searchable dropdown and then removing all of them one by one

Starting URL: https://www.lambdatest.com/selenium-playground/jquery-dropdown-search-demo

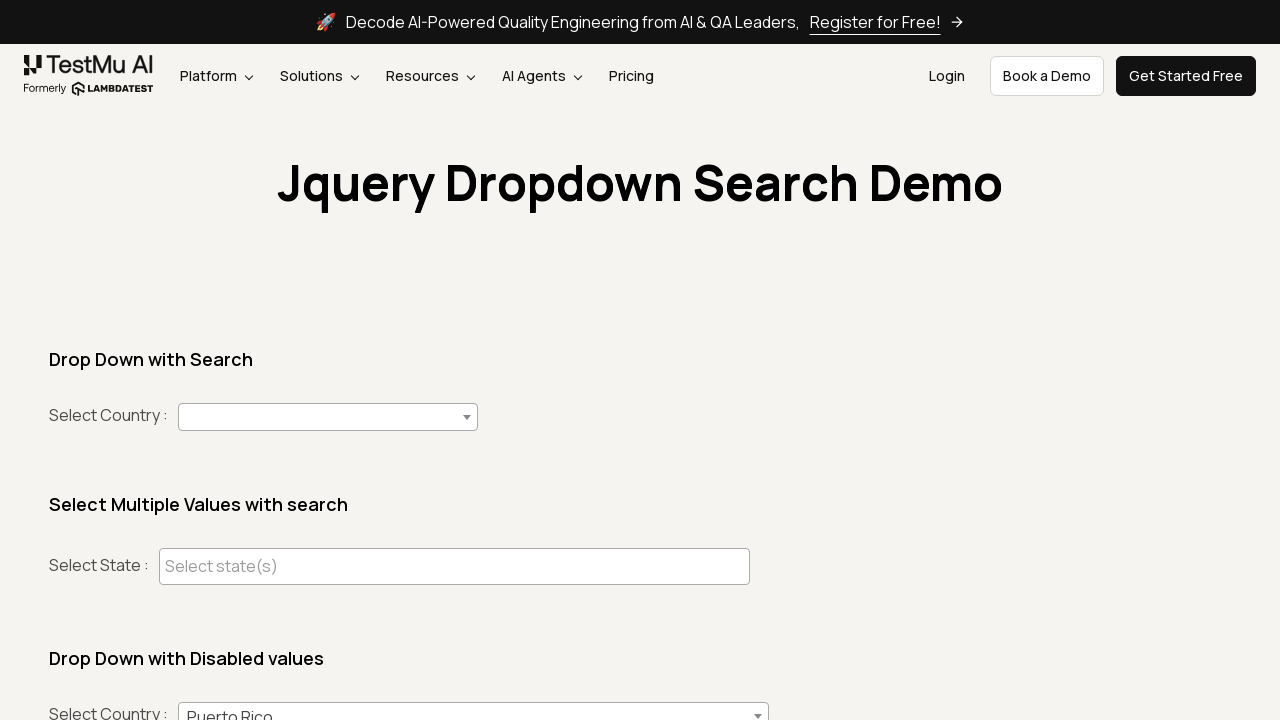

Clicked multi-select dropdown to open it at (454, 566) on span.select2-selection--multiple
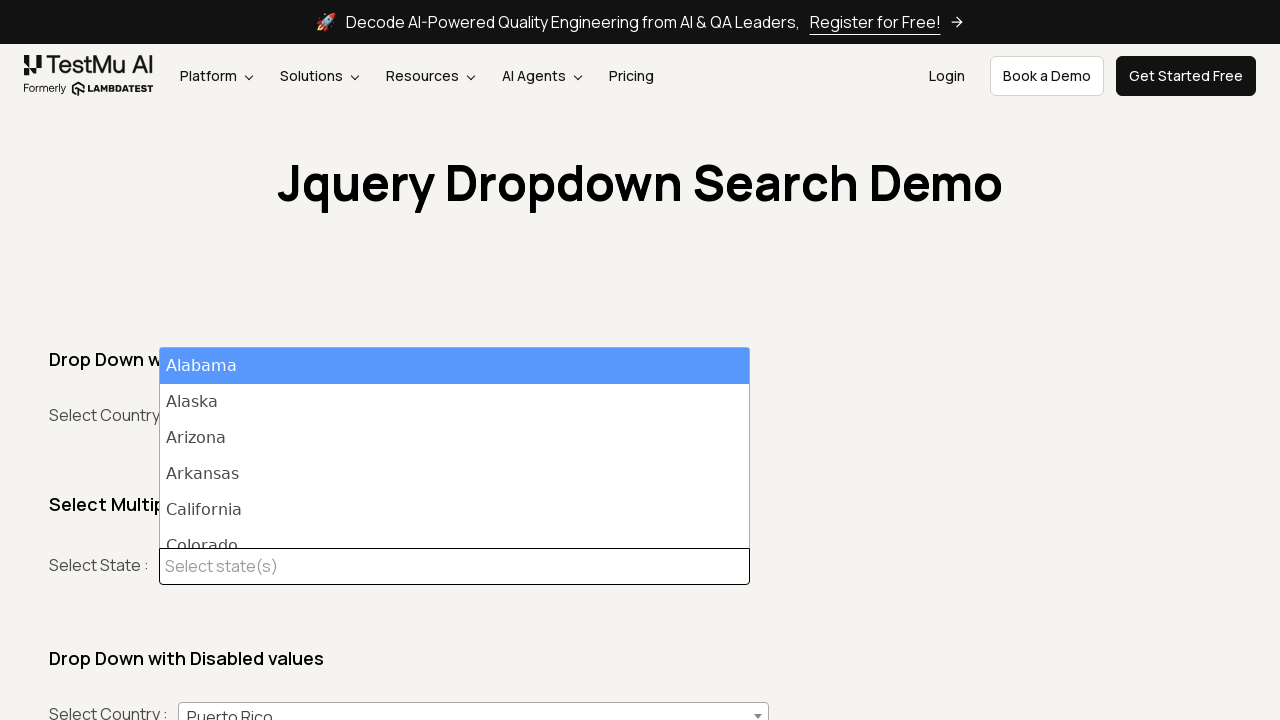

Filled search input with 'Alaska' on input.select2-search__field
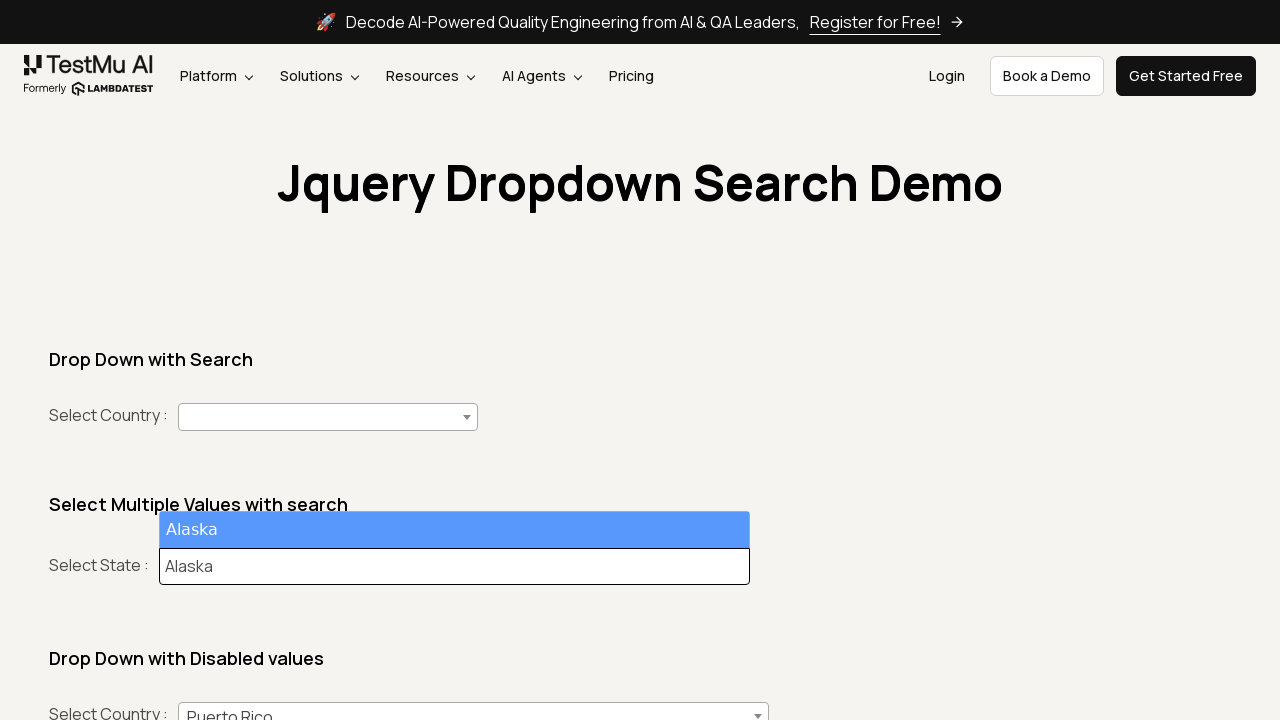

Clicked on 'Alaska' from search results at (454, 530) on li.select2-results__option
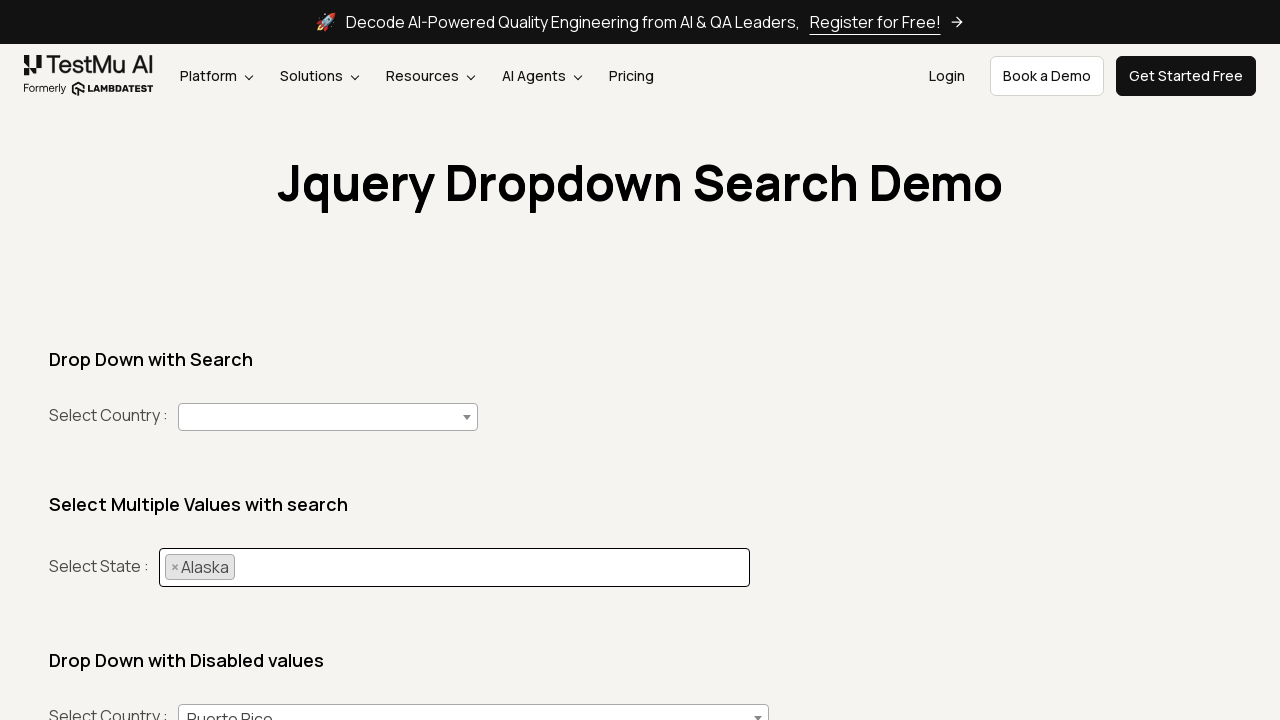

'Alaska' successfully added to selections
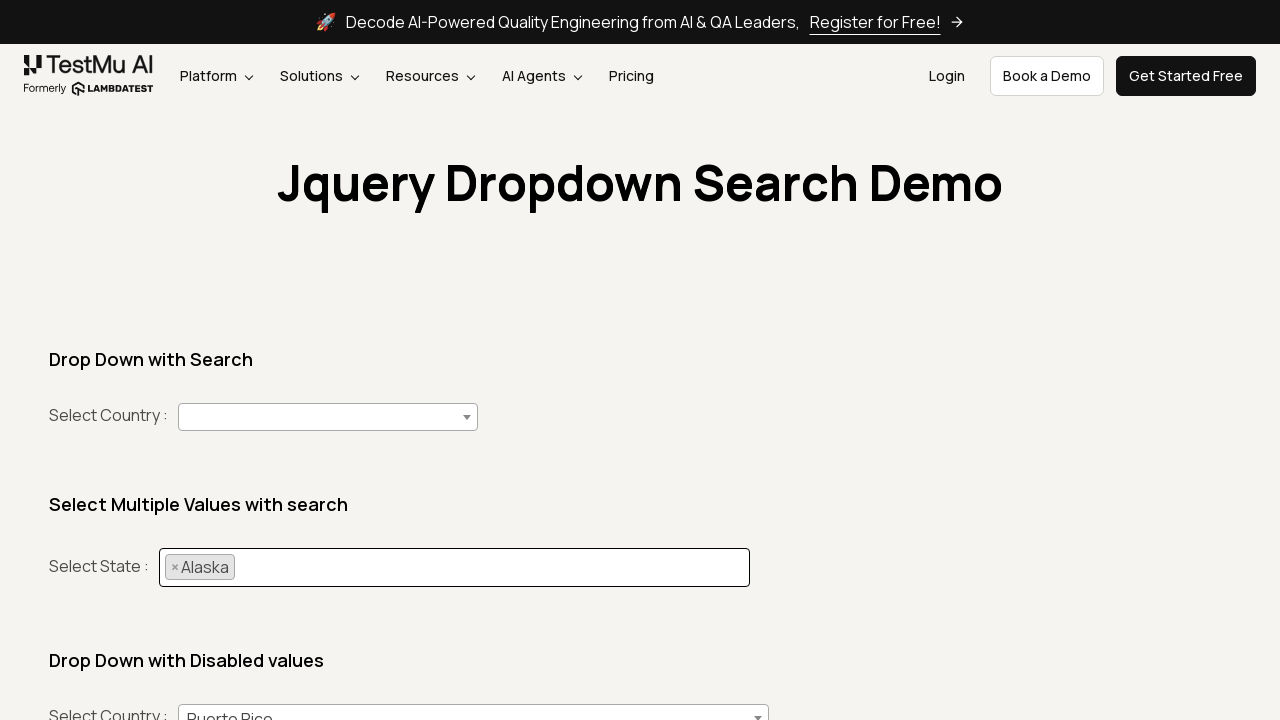

Clicked multi-select dropdown to open it at (454, 568) on span.select2-selection--multiple
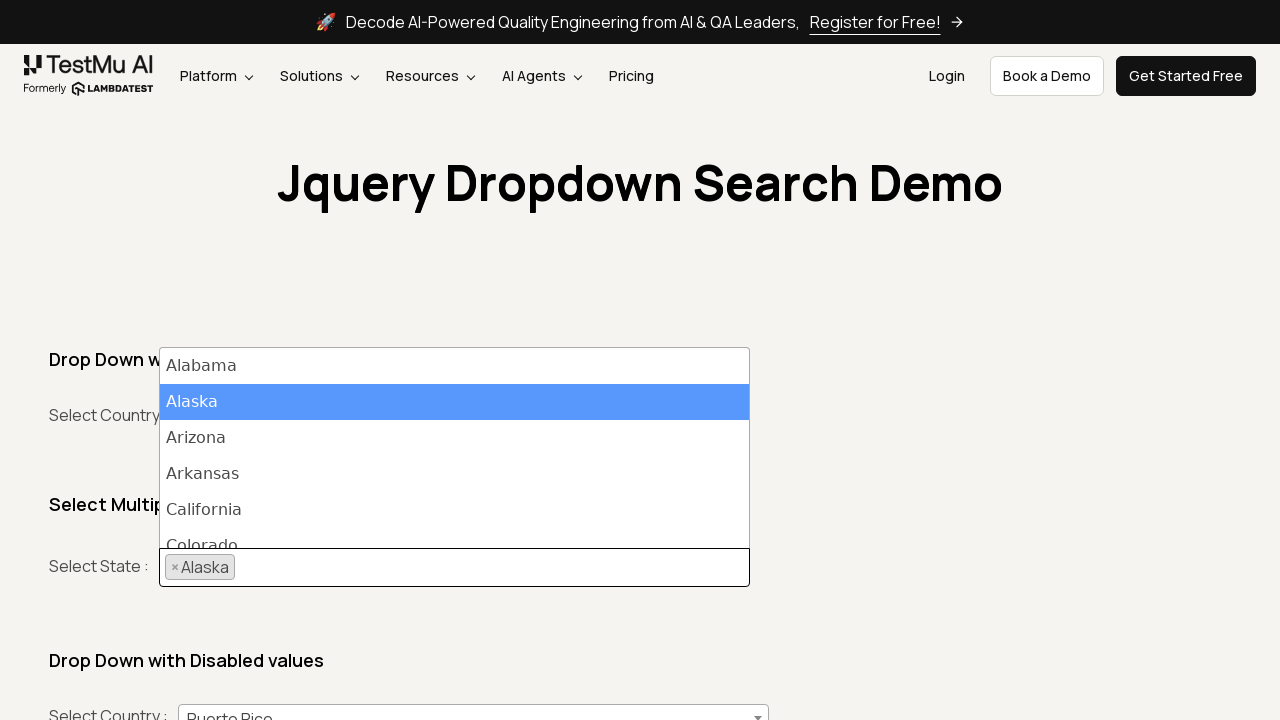

Filled search input with 'California' on input.select2-search__field
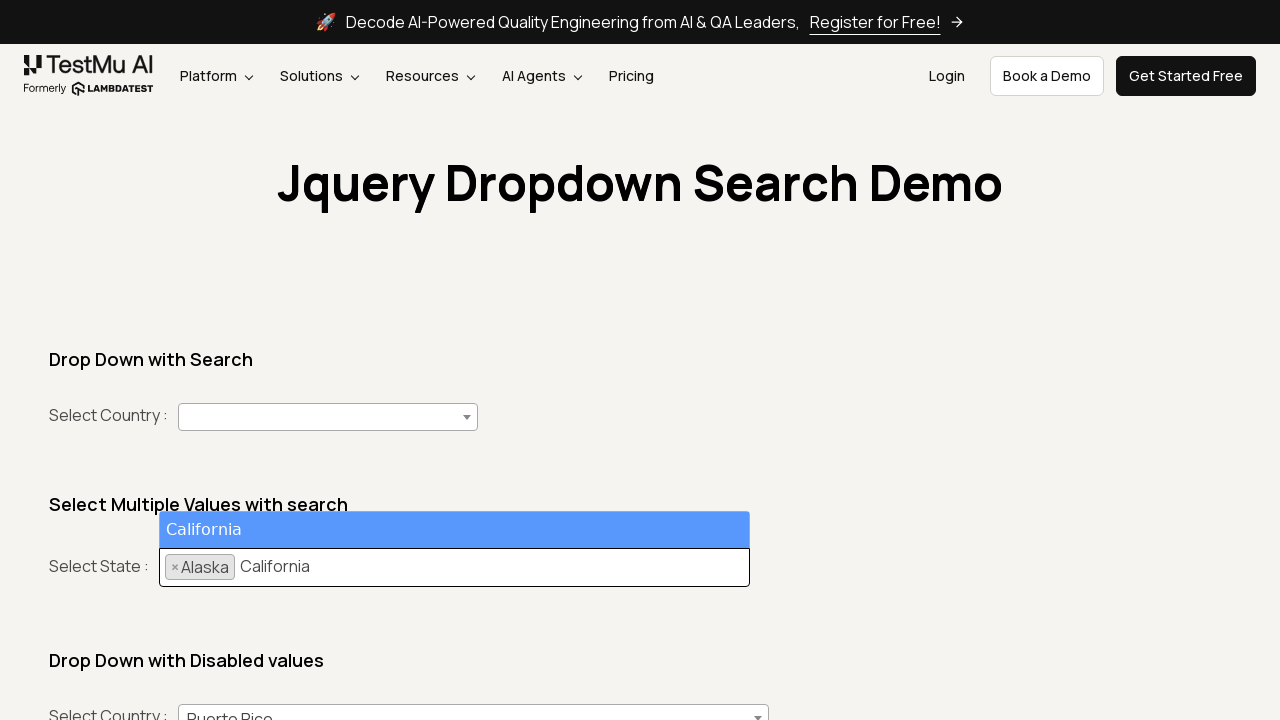

Clicked on 'California' from search results at (454, 530) on li.select2-results__option
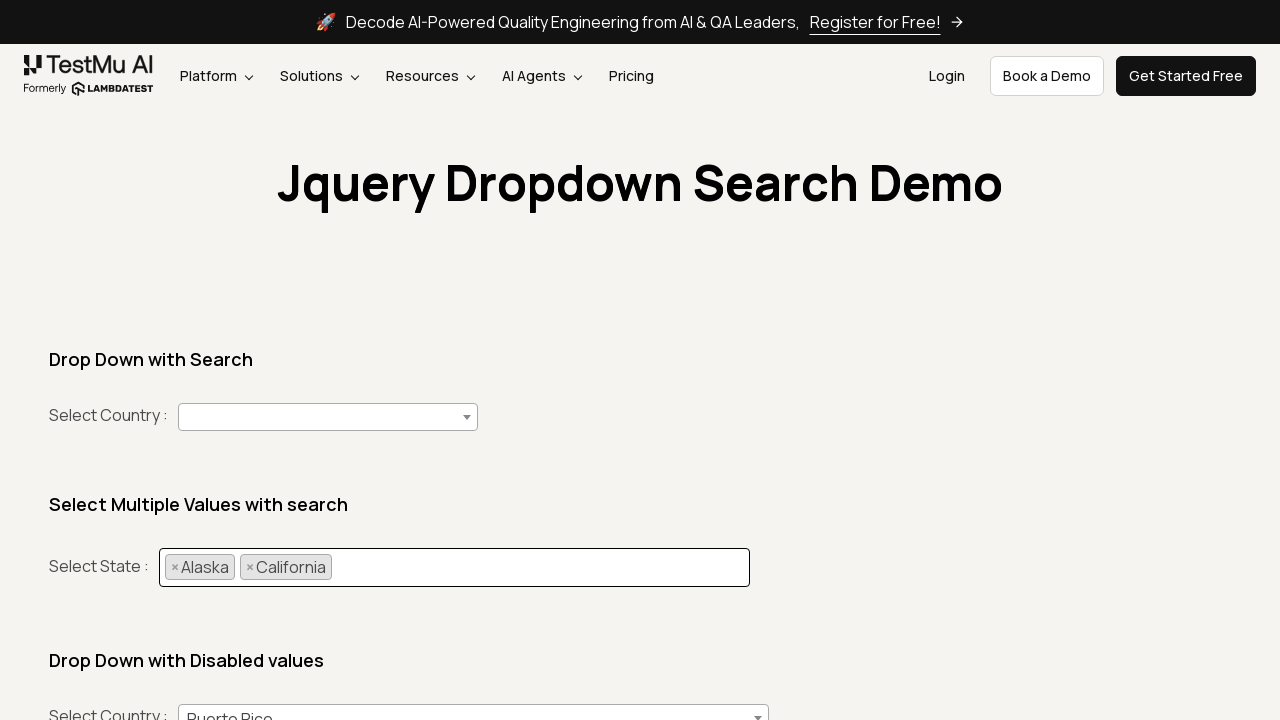

'California' successfully added to selections
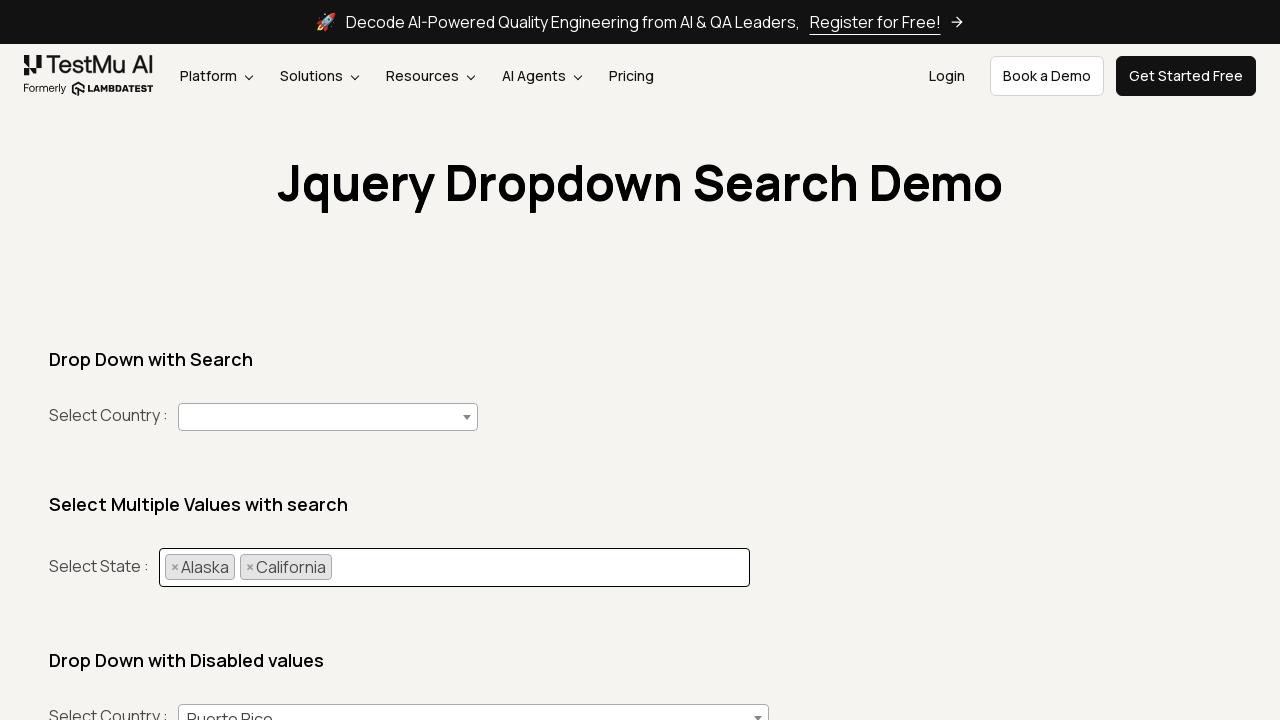

Clicked multi-select dropdown to open it at (454, 568) on span.select2-selection--multiple
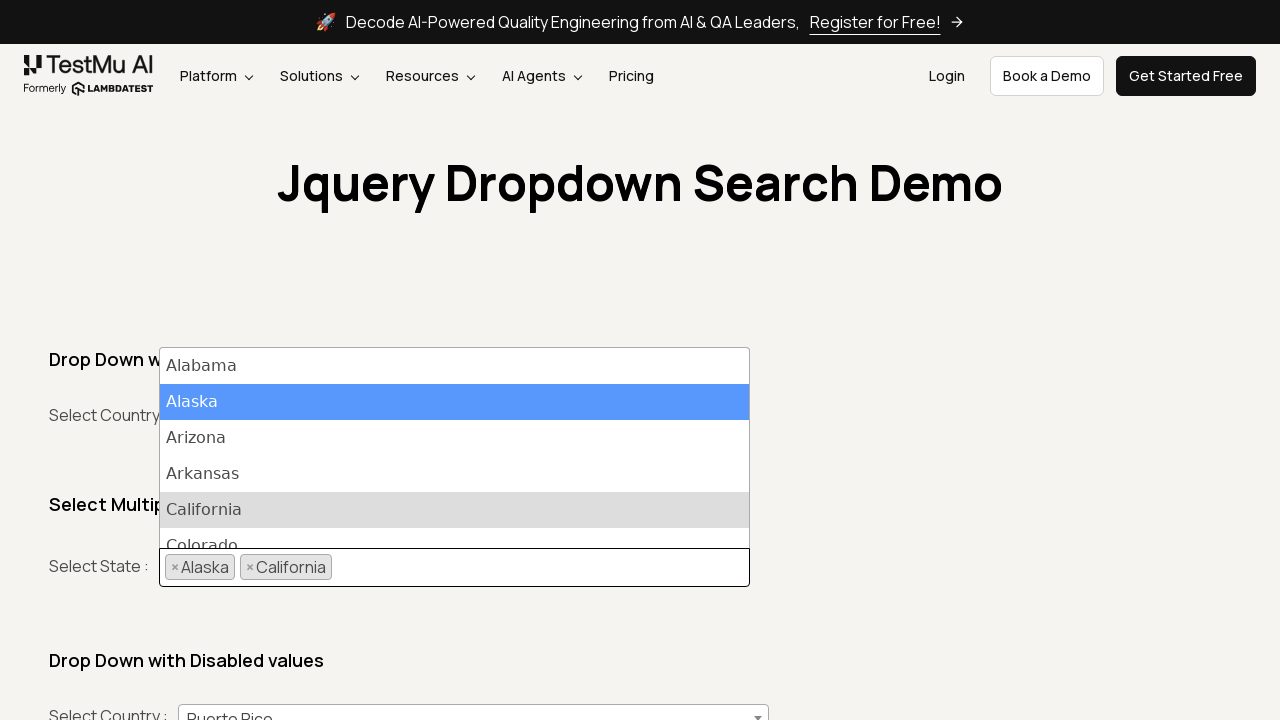

Filled search input with 'Texas' on input.select2-search__field
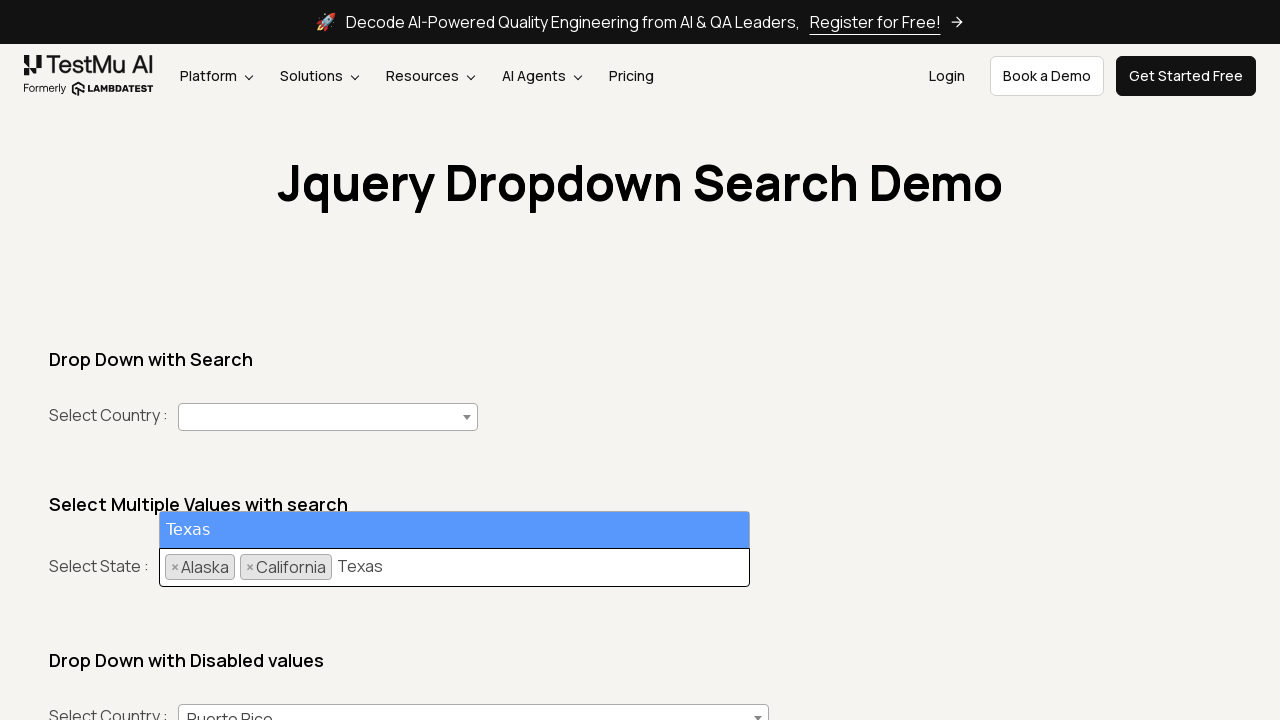

Clicked on 'Texas' from search results at (454, 530) on li.select2-results__option
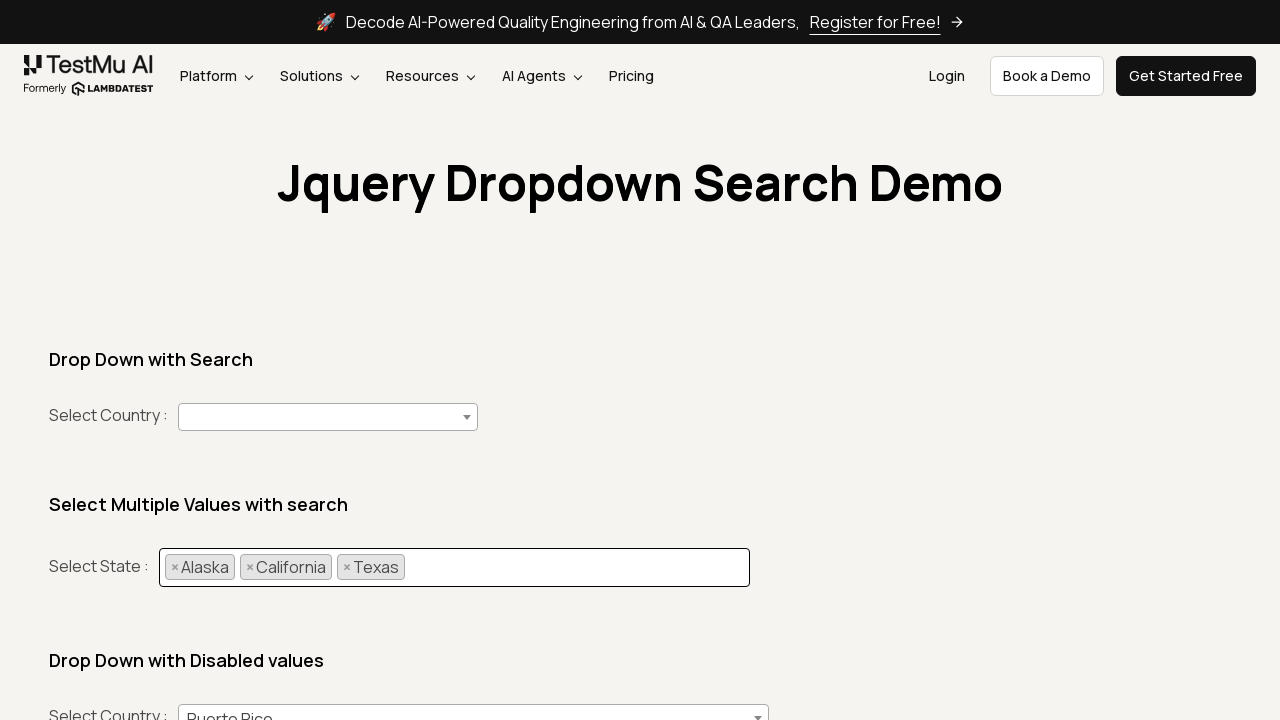

'Texas' successfully added to selections
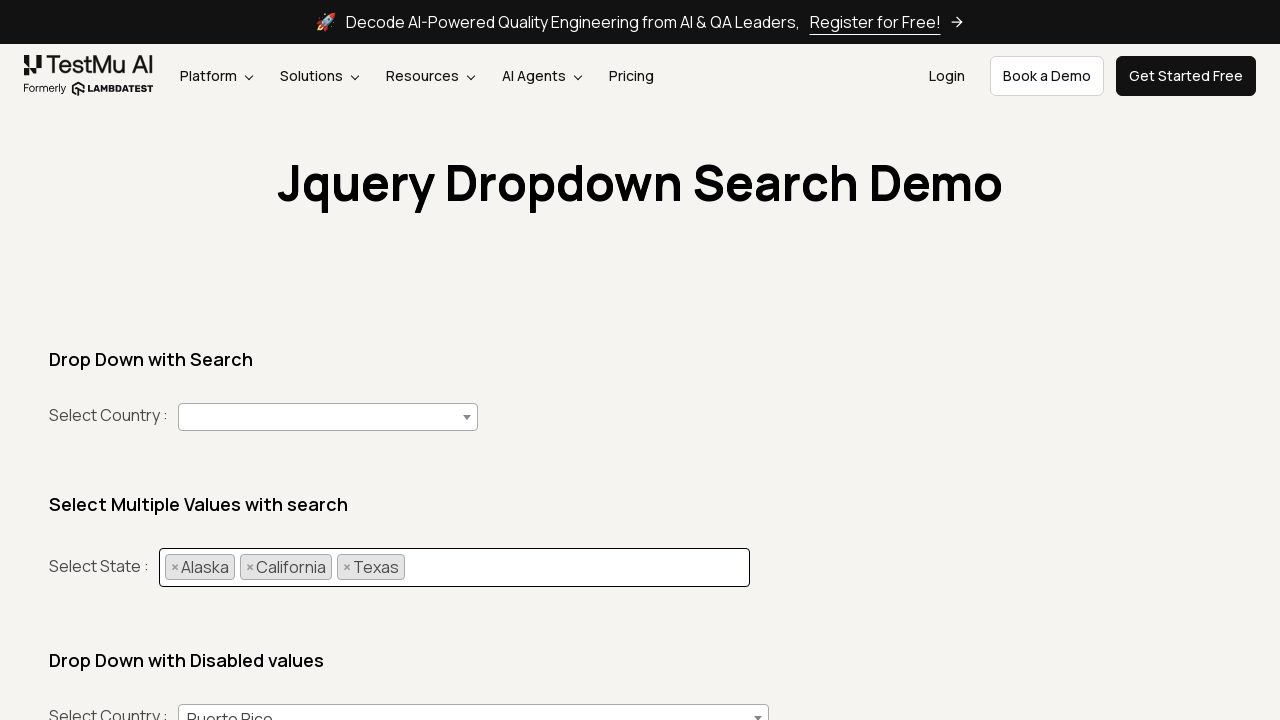

Clicked remove button for 'Alaska' at (175, 567) on .select2-selection__choice[title=Alaska] > .select2-selection__choice__remove
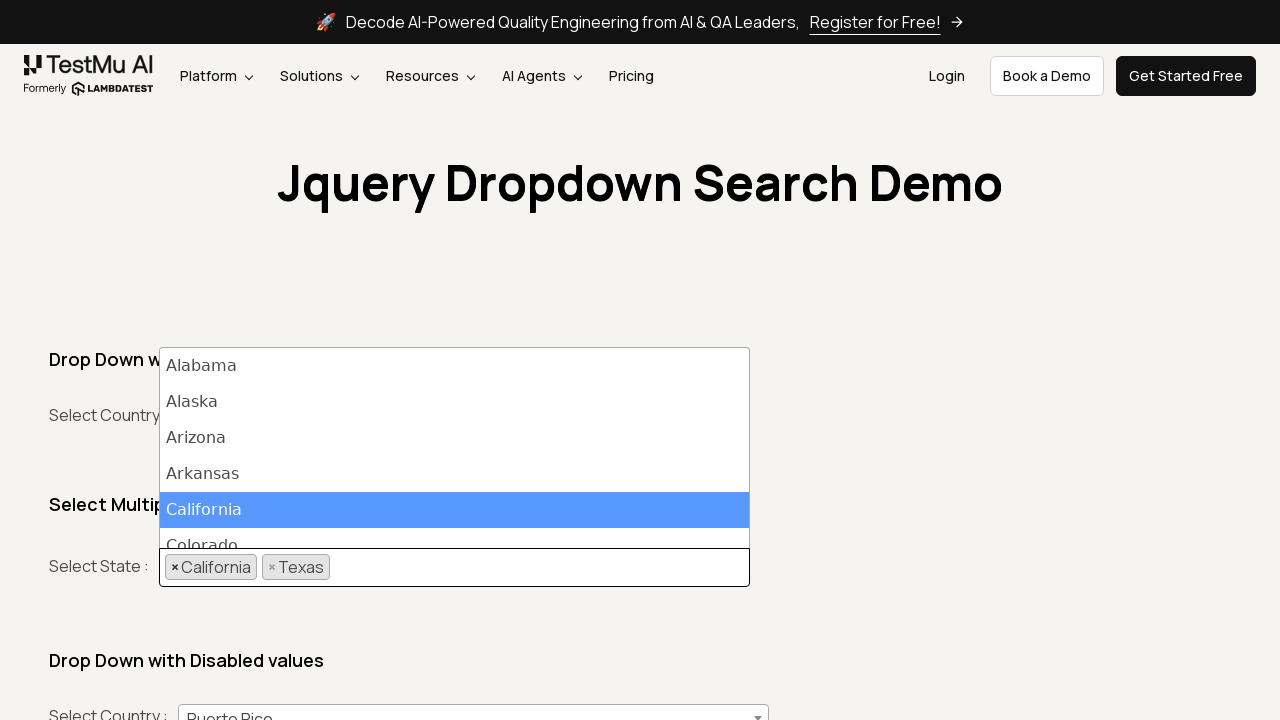

'Alaska' successfully removed from selections
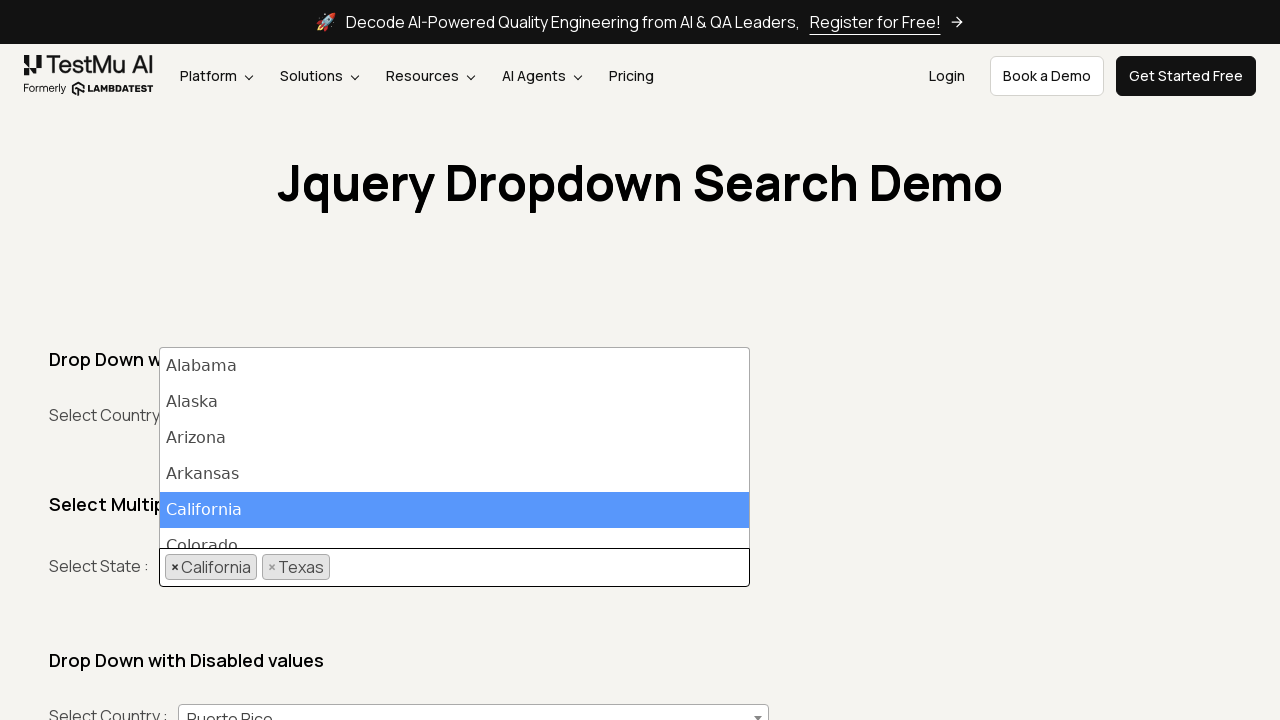

Clicked remove button for 'California' at (175, 567) on .select2-selection__choice[title=California] > .select2-selection__choice__remov
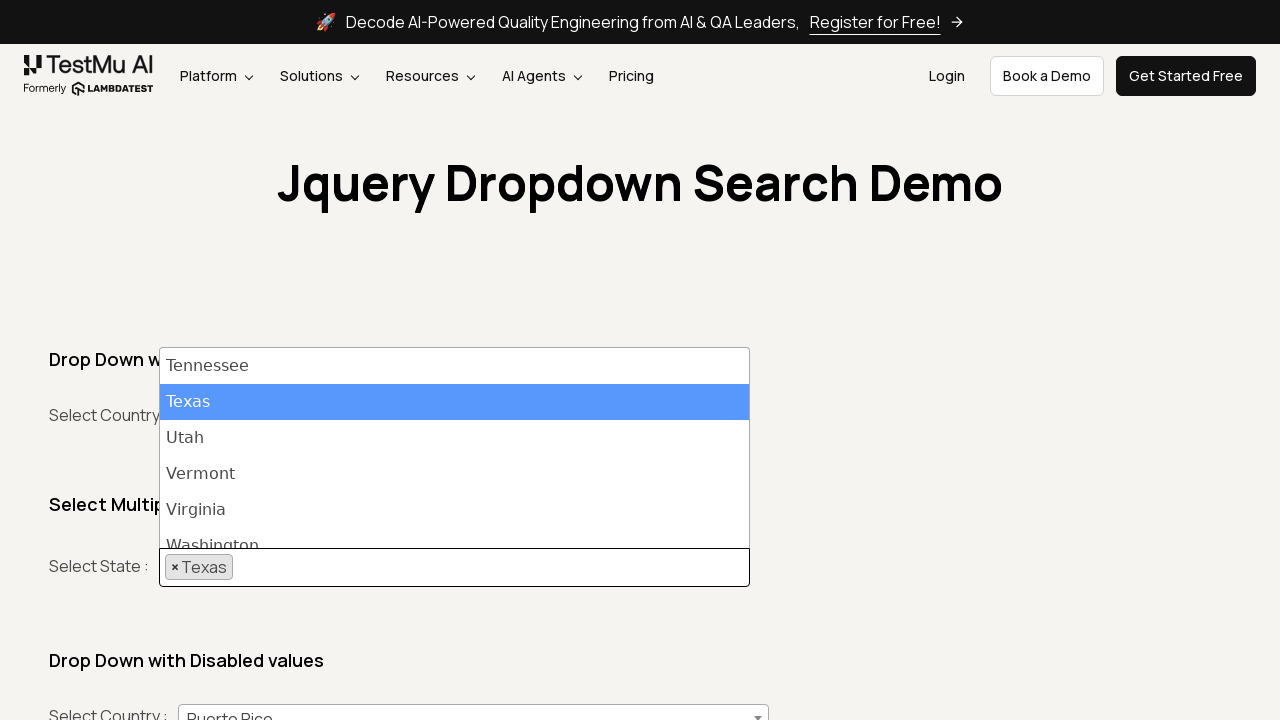

'California' successfully removed from selections
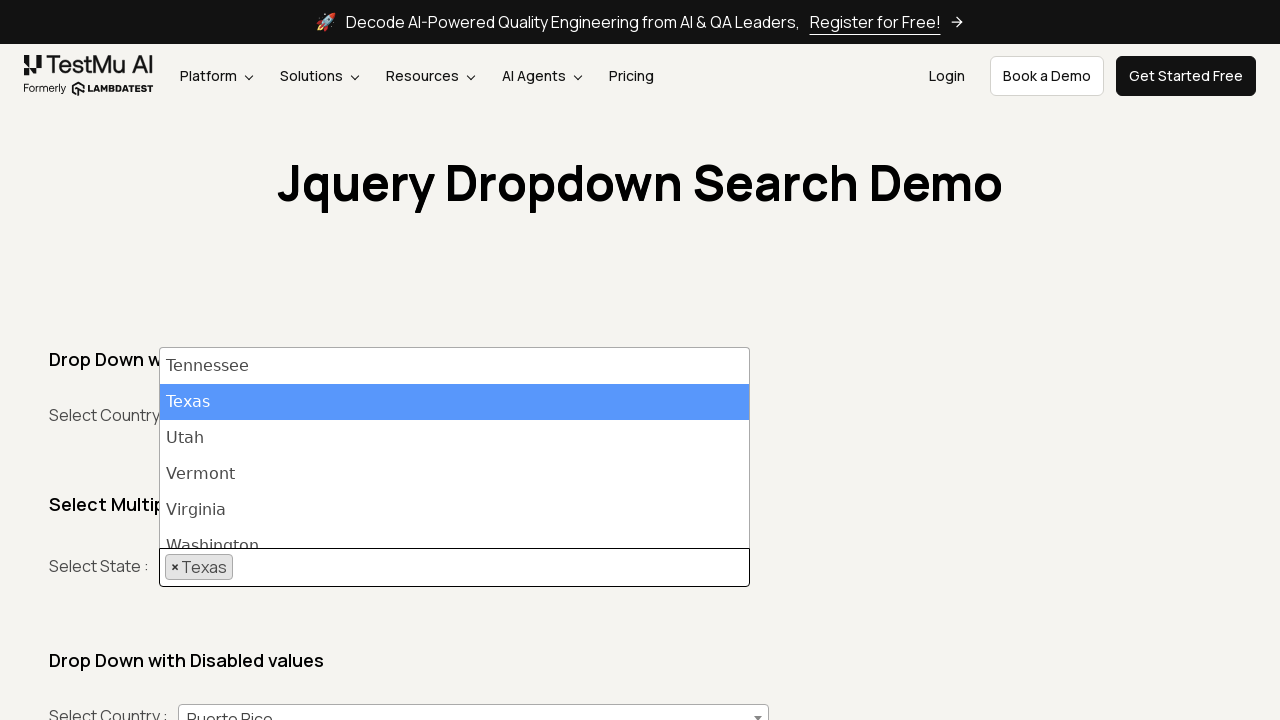

Clicked remove button for 'Texas' at (175, 567) on .select2-selection__choice[title=Texas] > .select2-selection__choice__remove
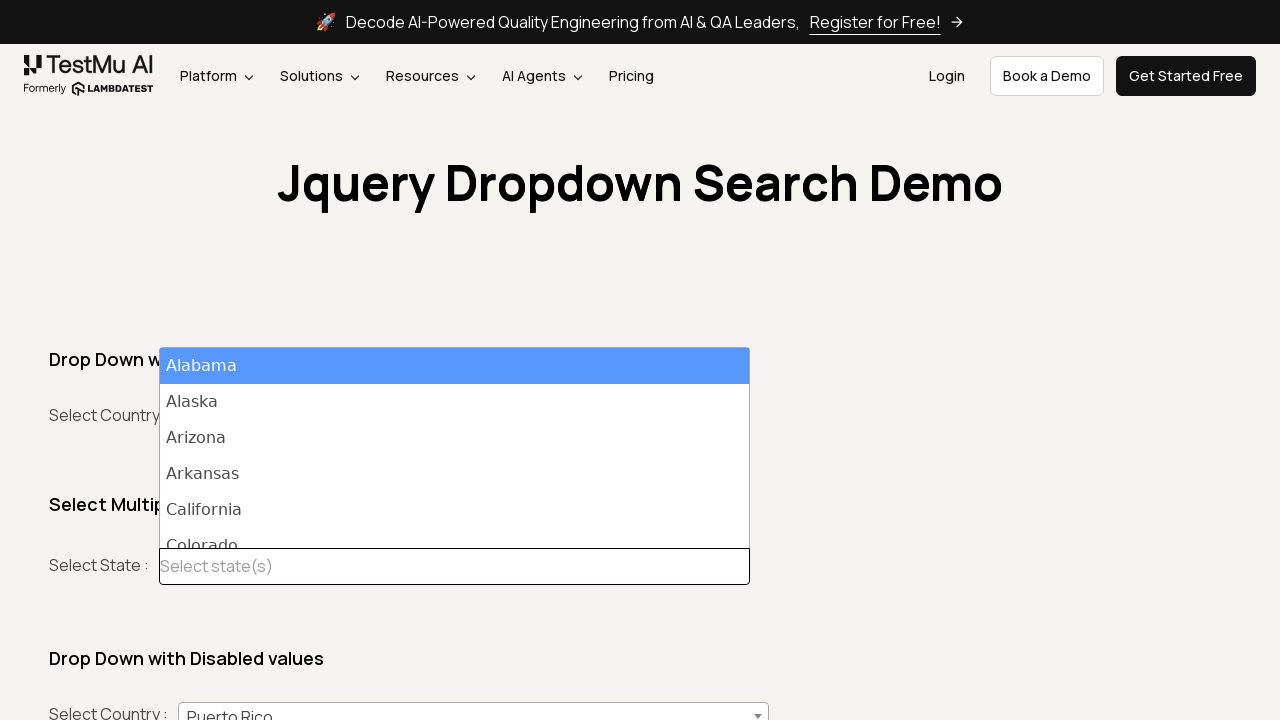

'Texas' successfully removed from selections
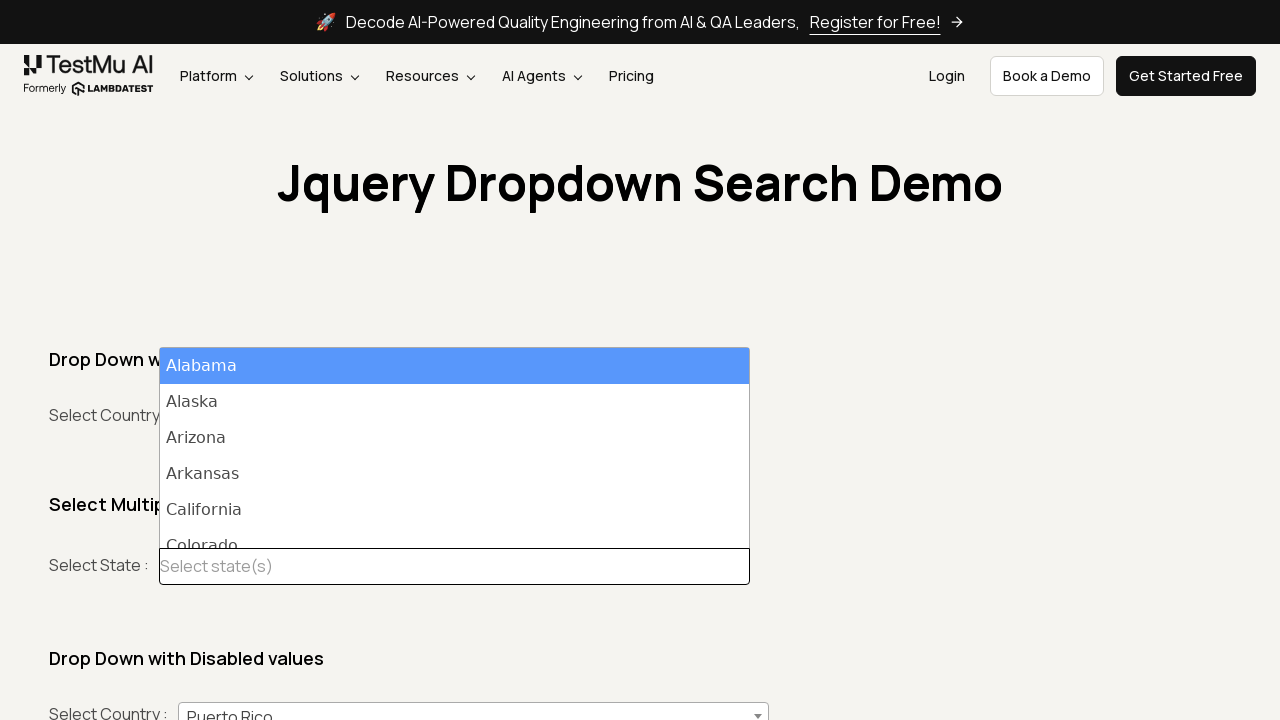

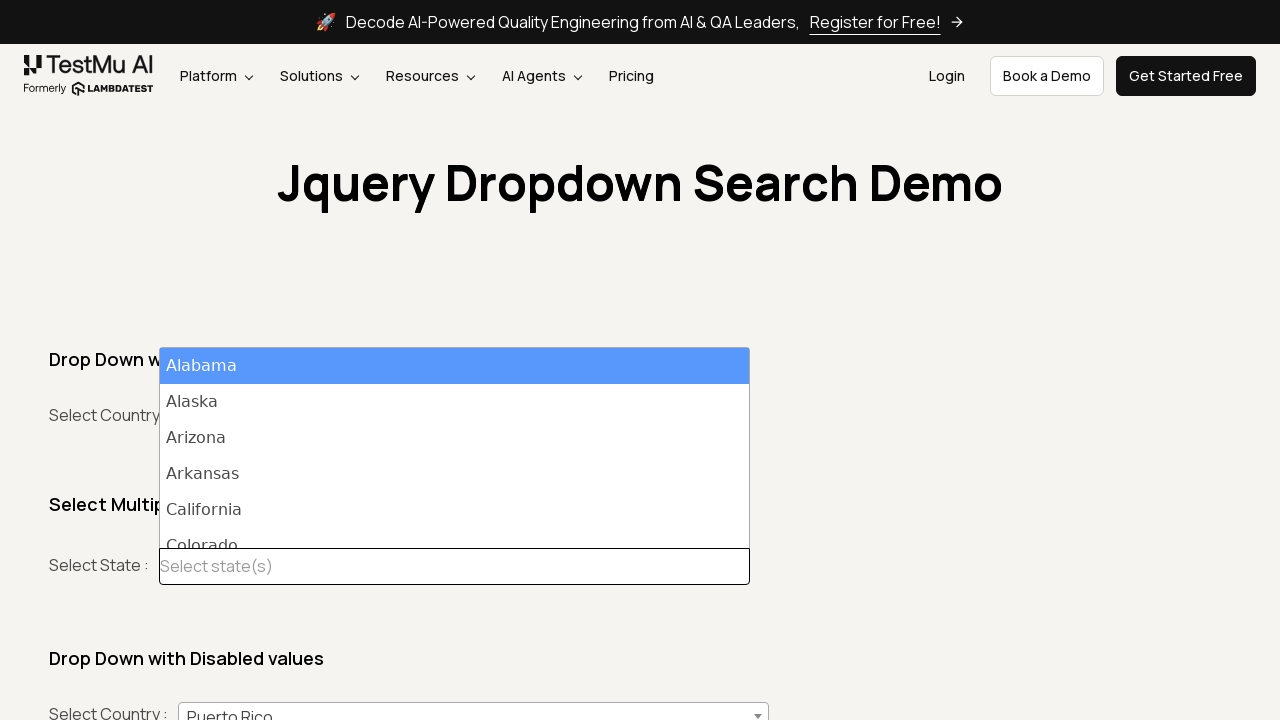